Tests navigation on the 99 Bottles of Beer website by clicking the home menu link and then navigating to the Song Lyrics page

Starting URL: https://www.99-bottles-of-beer.net

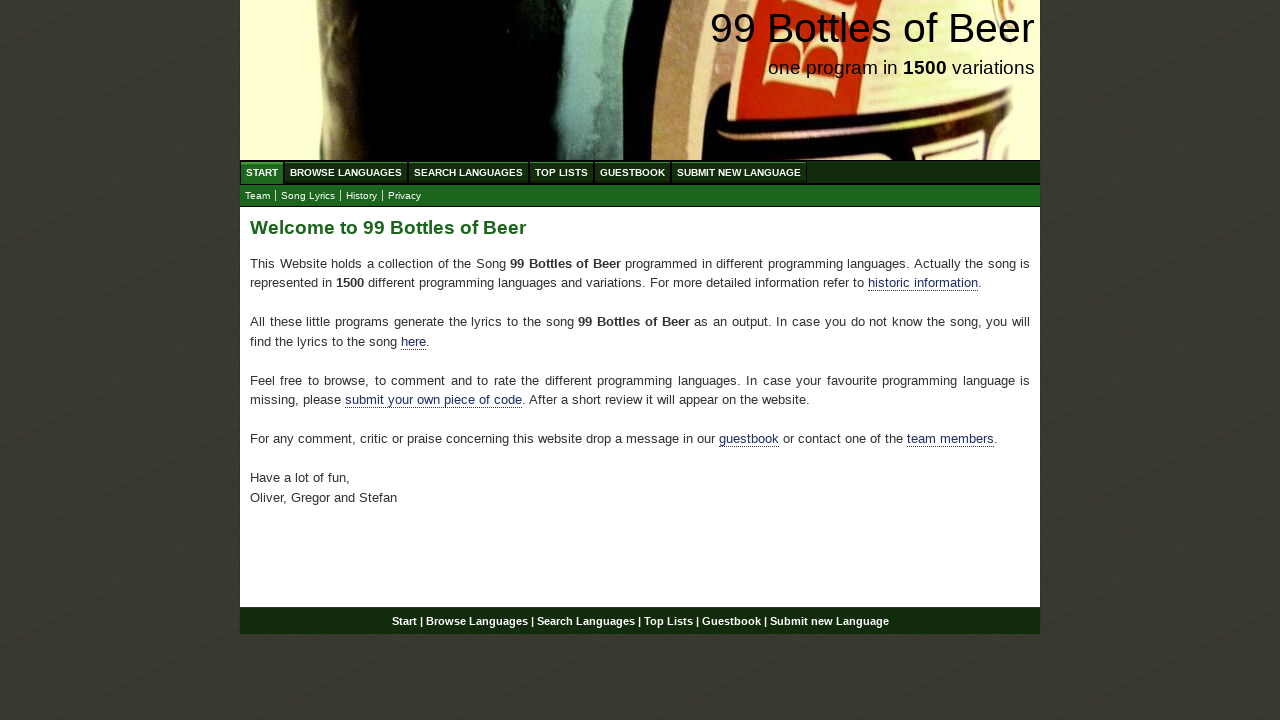

Navigated to 99 Bottles of Beer website
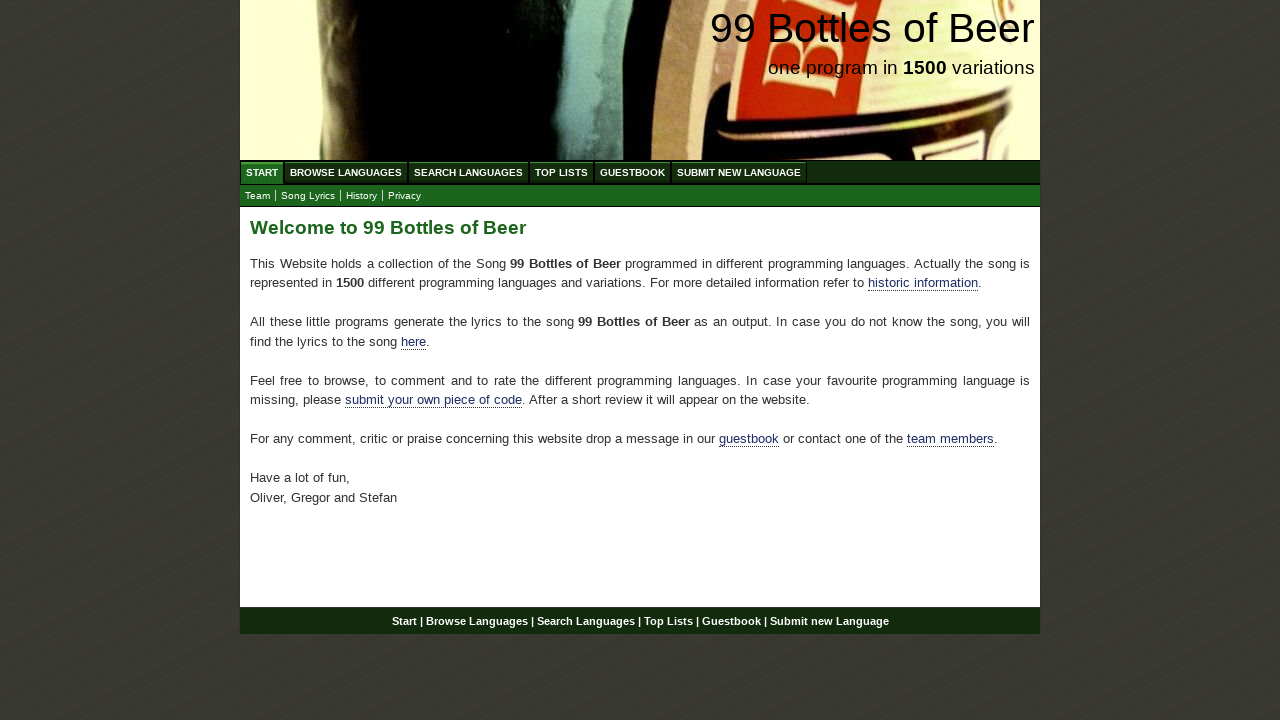

Clicked home menu link at (262, 172) on ul#menu a[href='/']
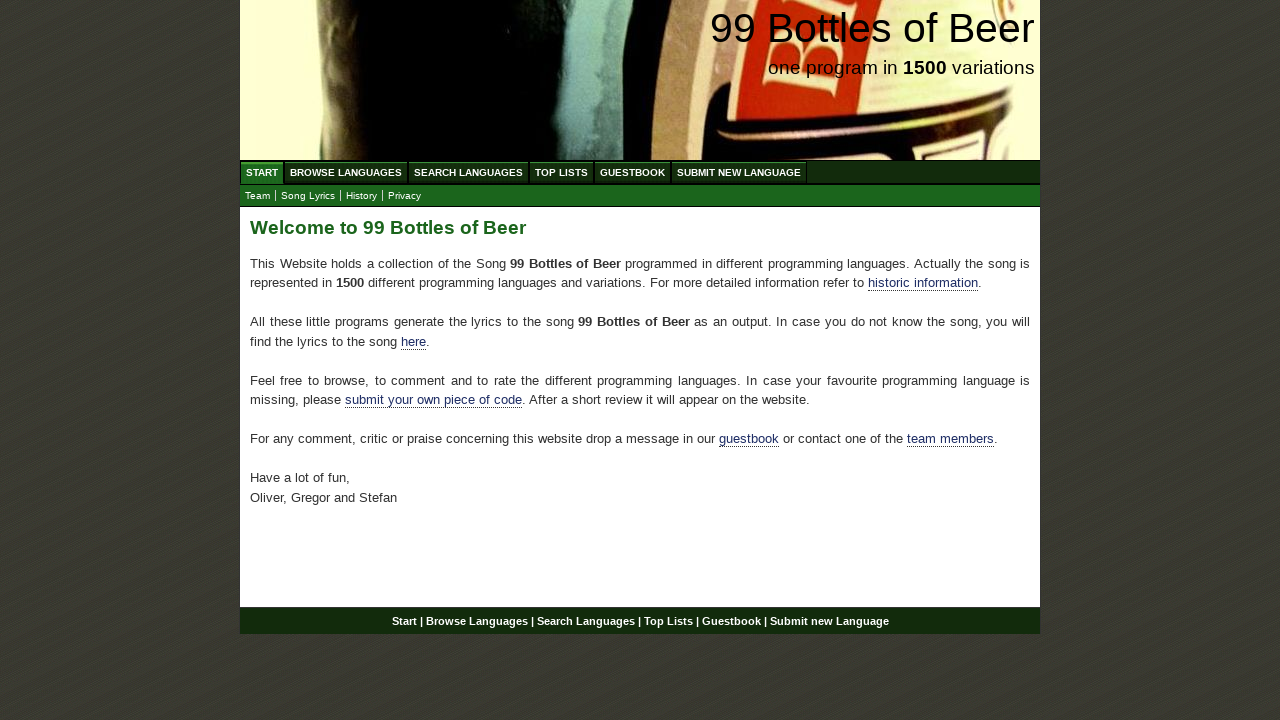

Clicked Song Lyrics link to navigate to lyrics page at (308, 196) on a:text('Song Lyrics')
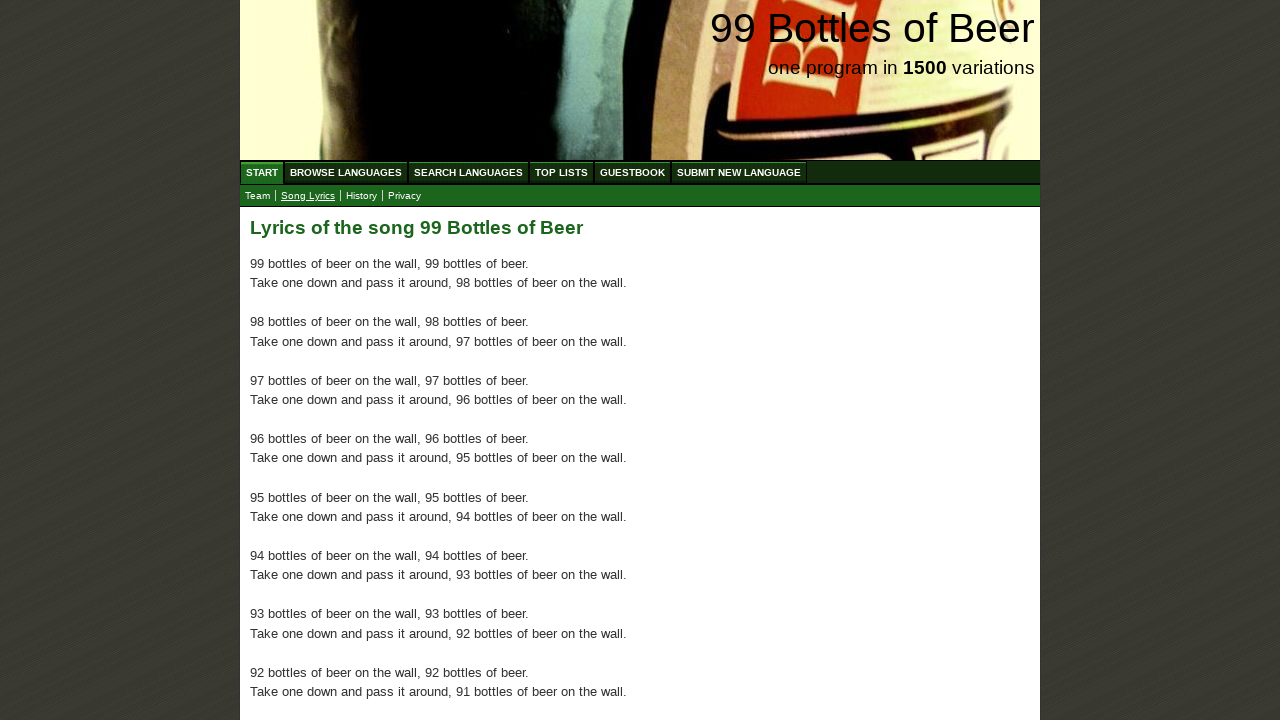

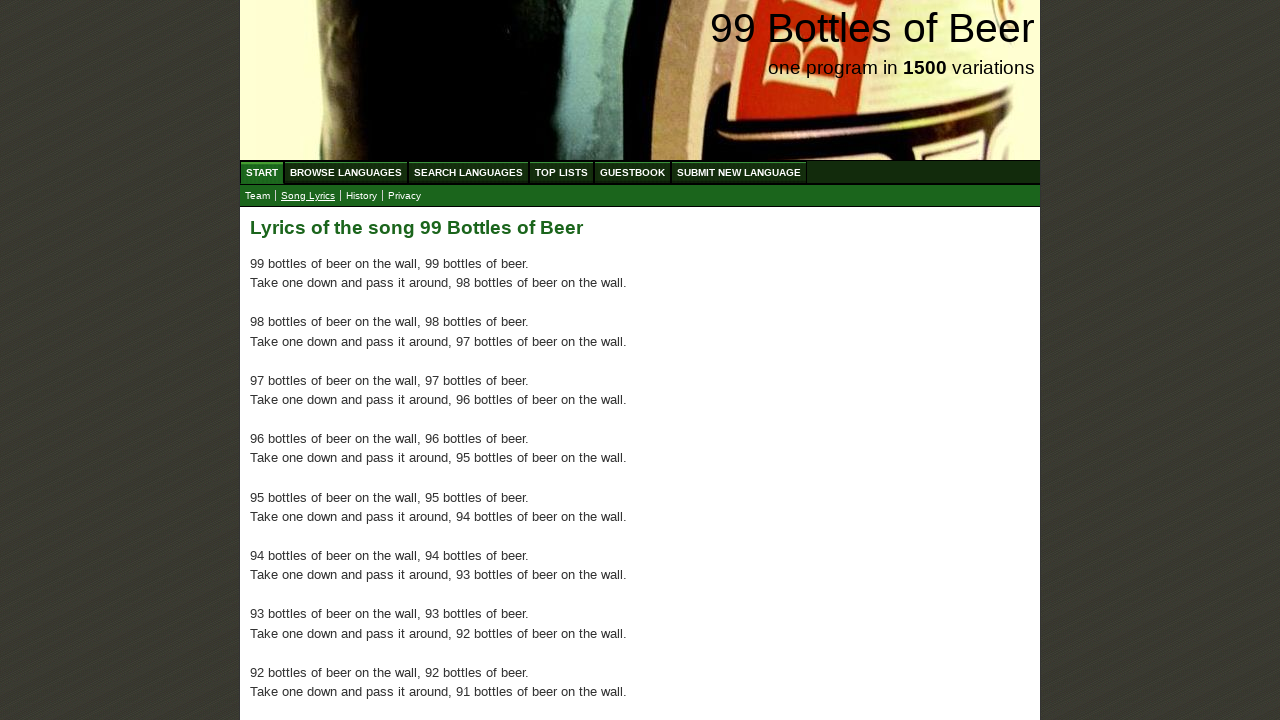